Tests that todo data persists after page reload

Starting URL: https://demo.playwright.dev/todomvc

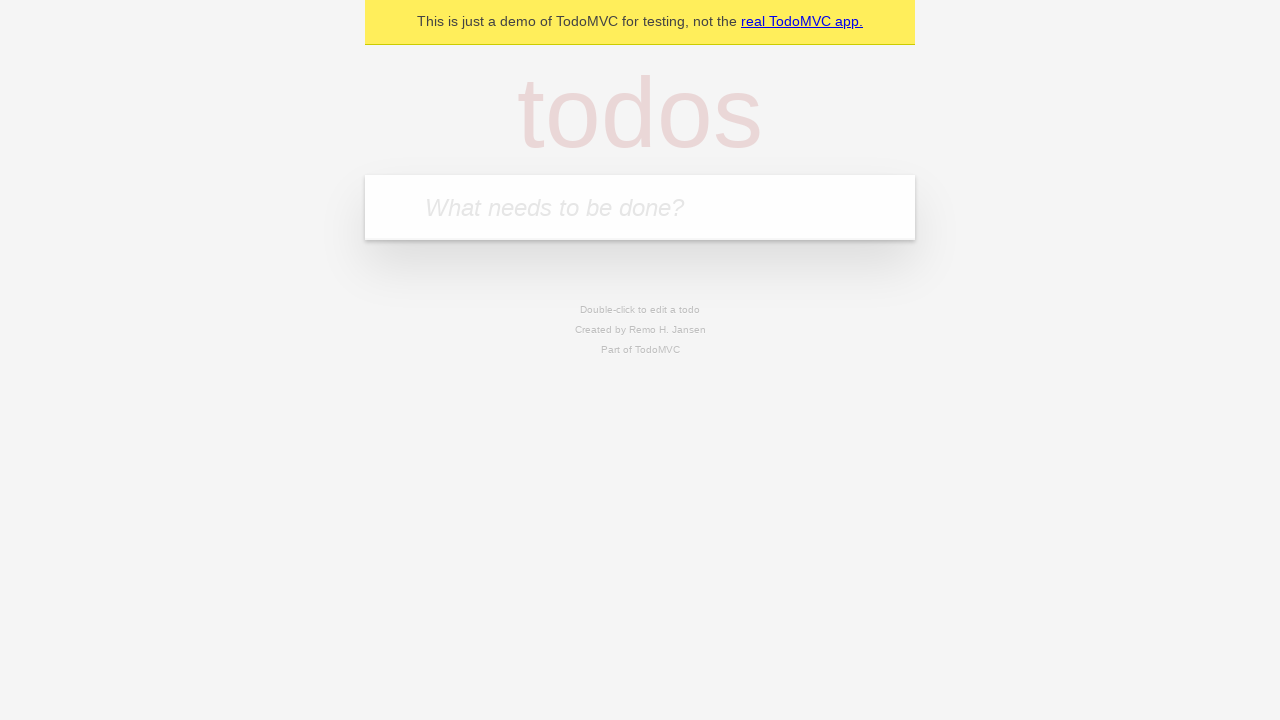

Filled new todo input with 'buy some cheese' on .new-todo
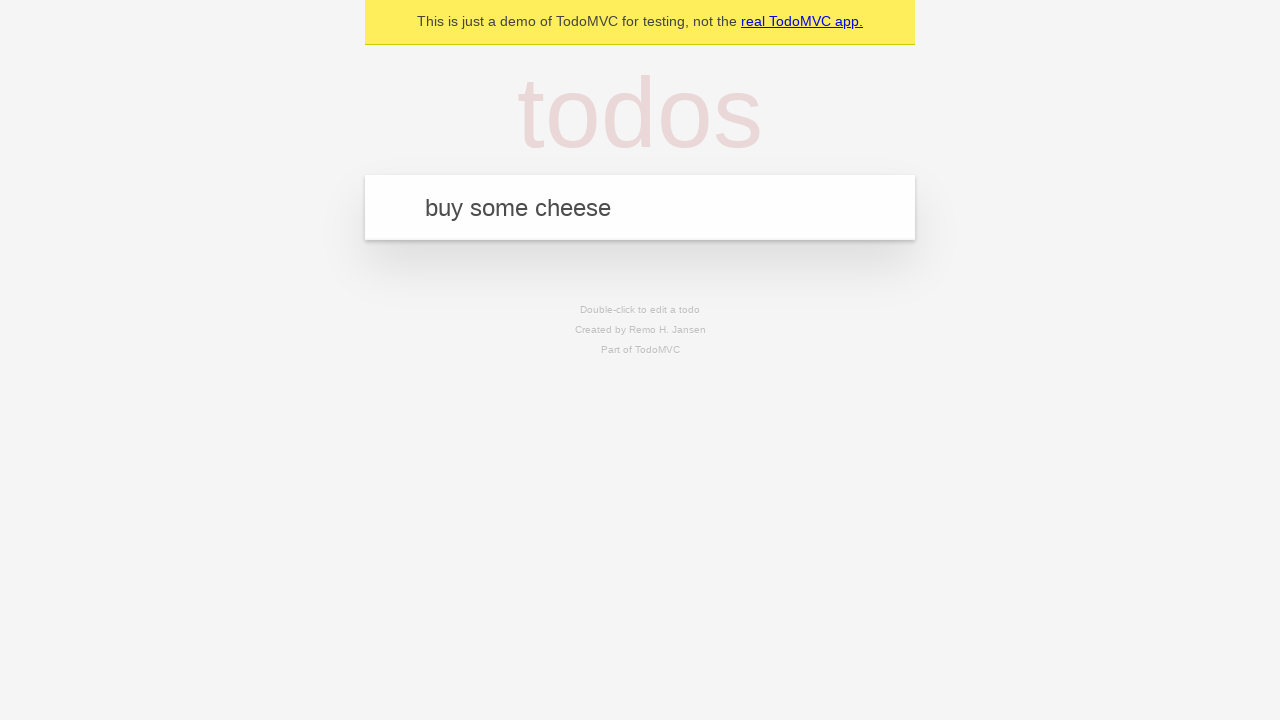

Pressed Enter to create first todo item on .new-todo
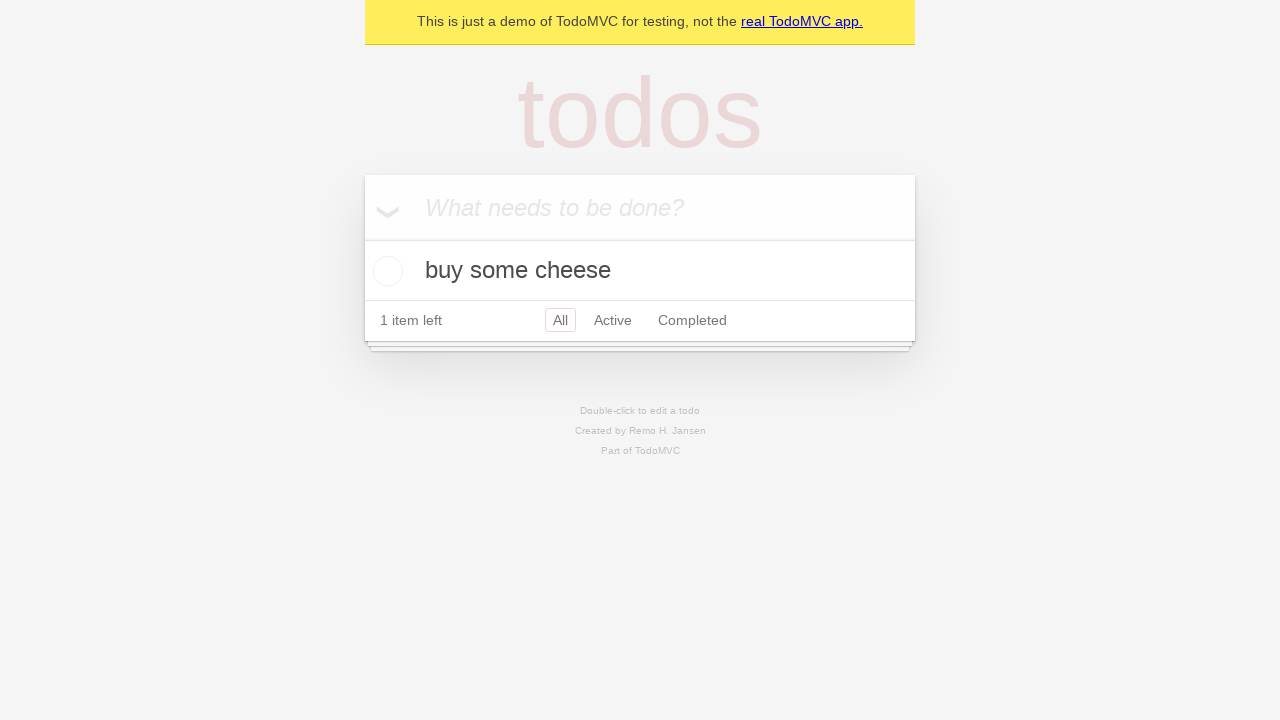

Filled new todo input with 'feed the cat' on .new-todo
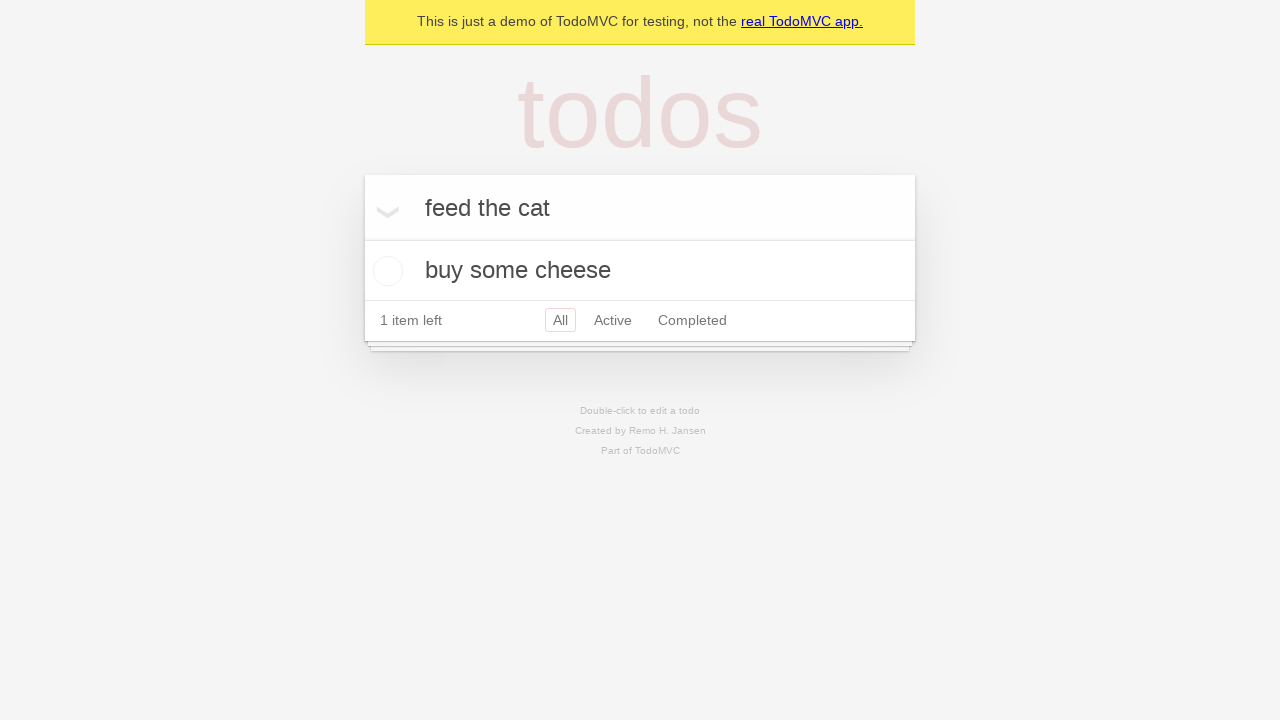

Pressed Enter to create second todo item on .new-todo
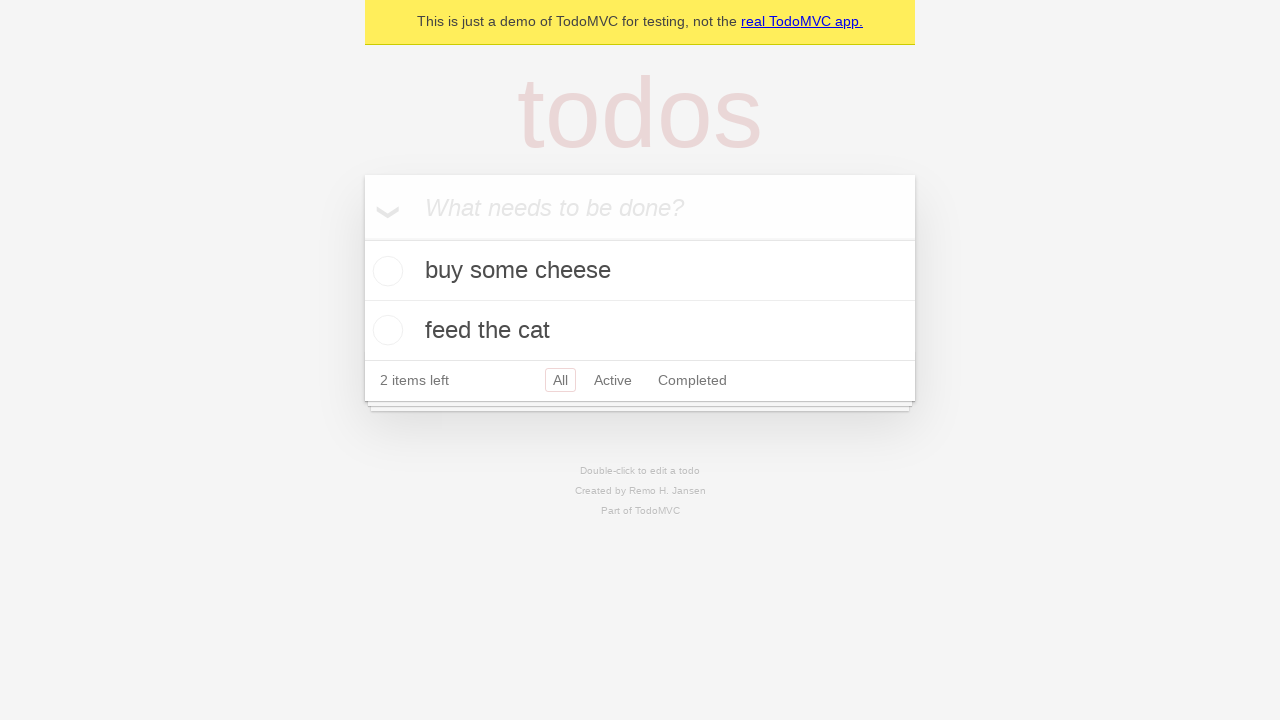

Waited for both todo items to appear in the list
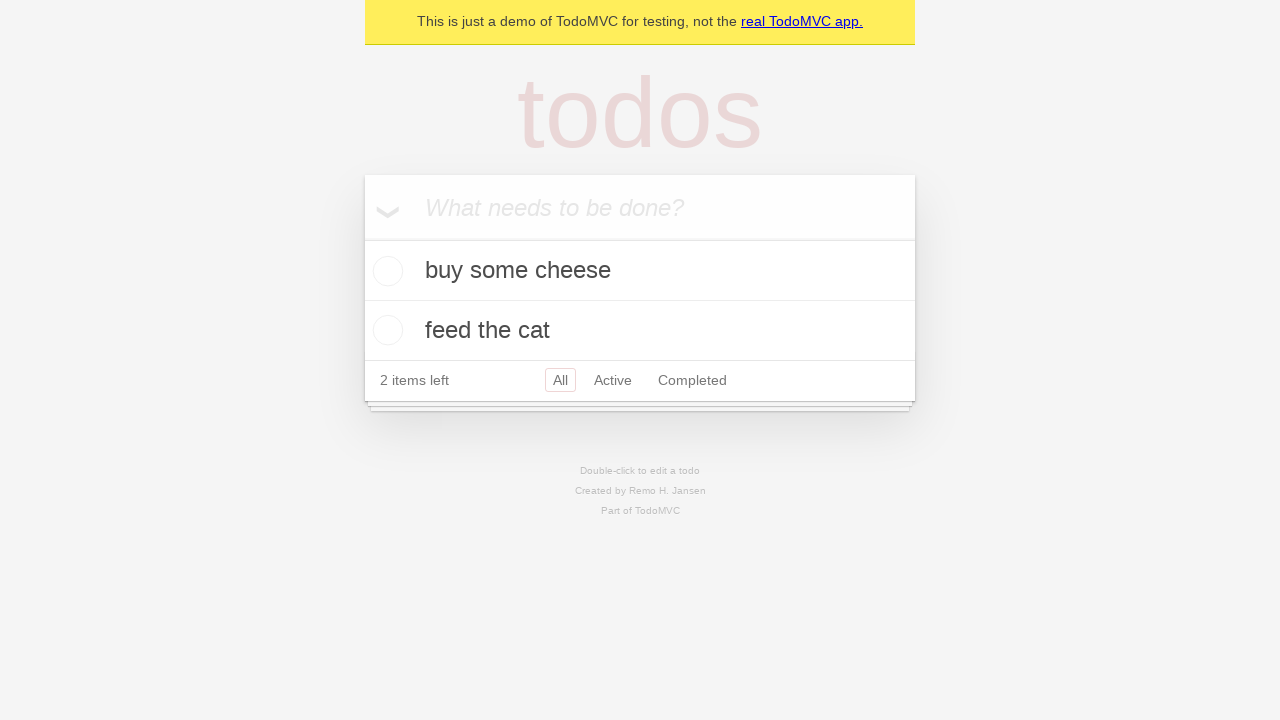

Checked the first todo item as complete at (385, 271) on .todo-list li >> nth=0 >> .toggle
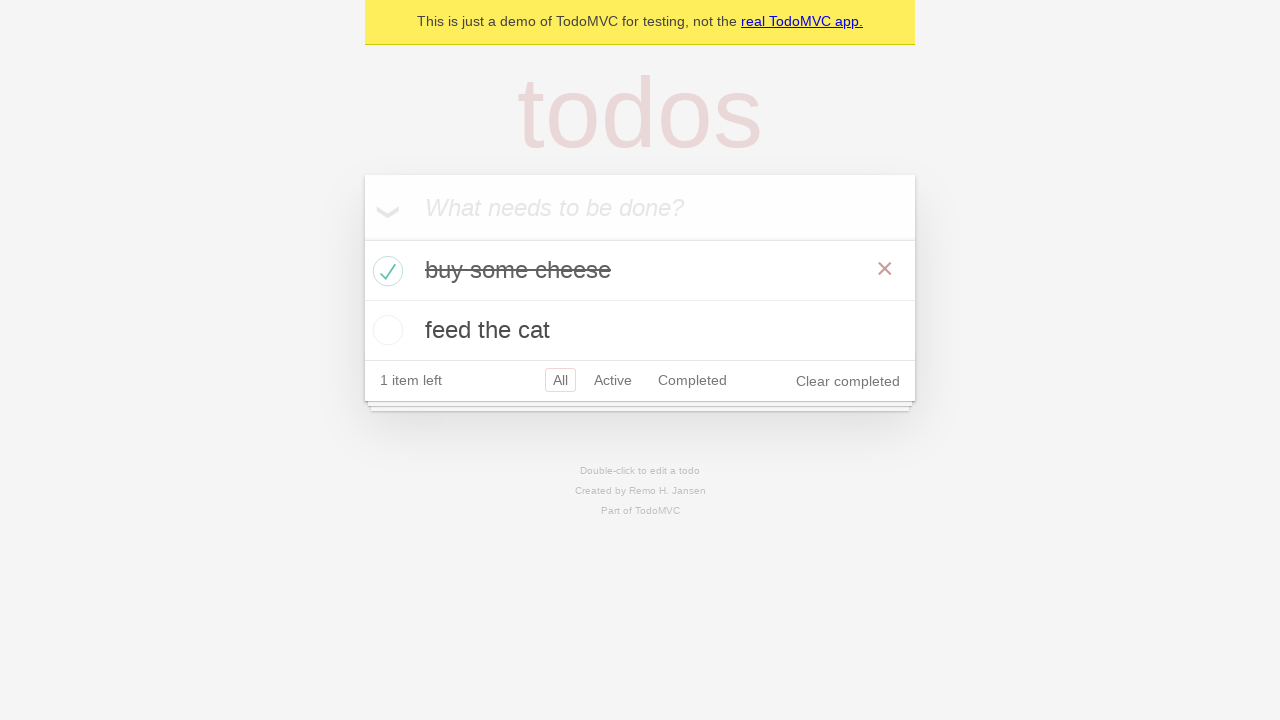

Reloaded the page to test data persistence
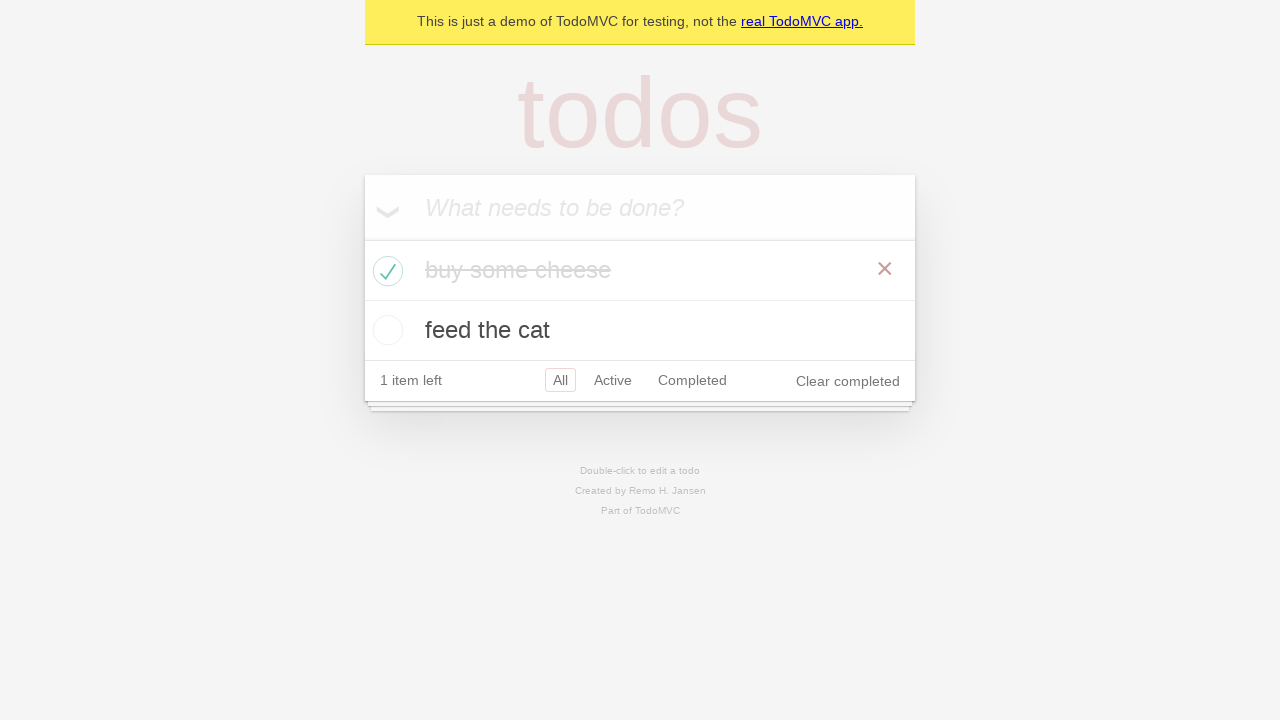

Waited for todo items to reappear after page reload
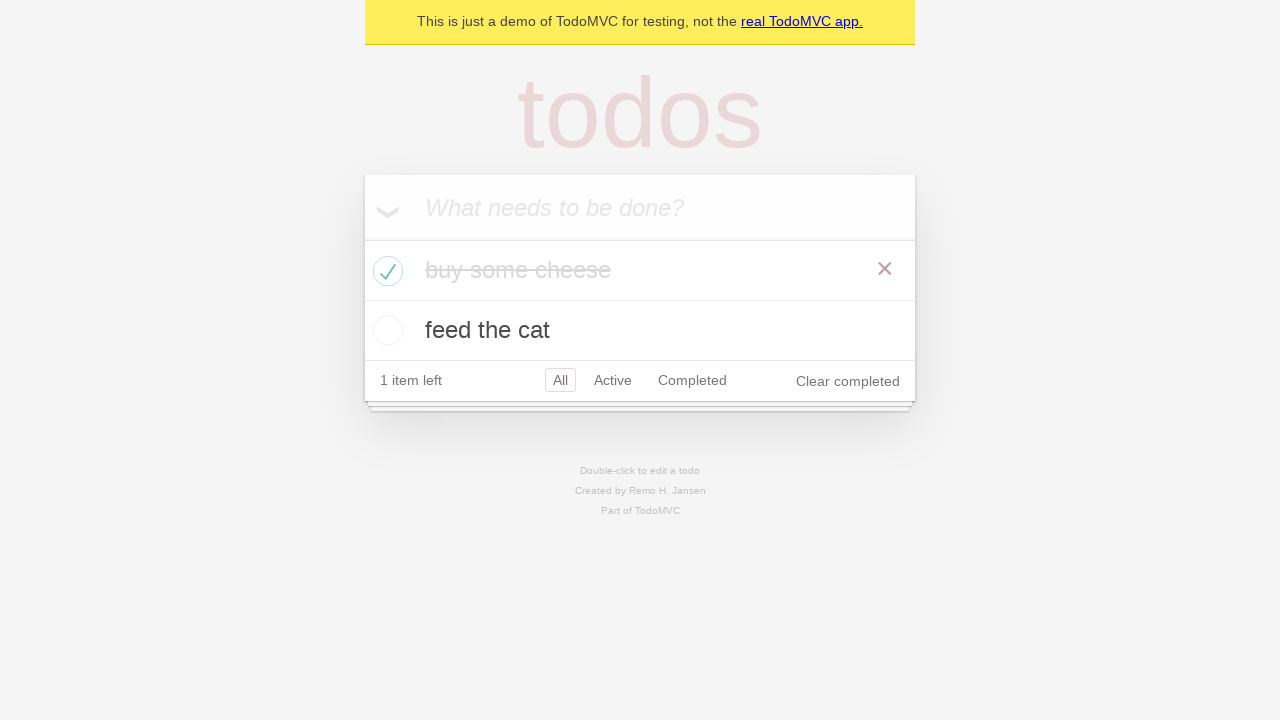

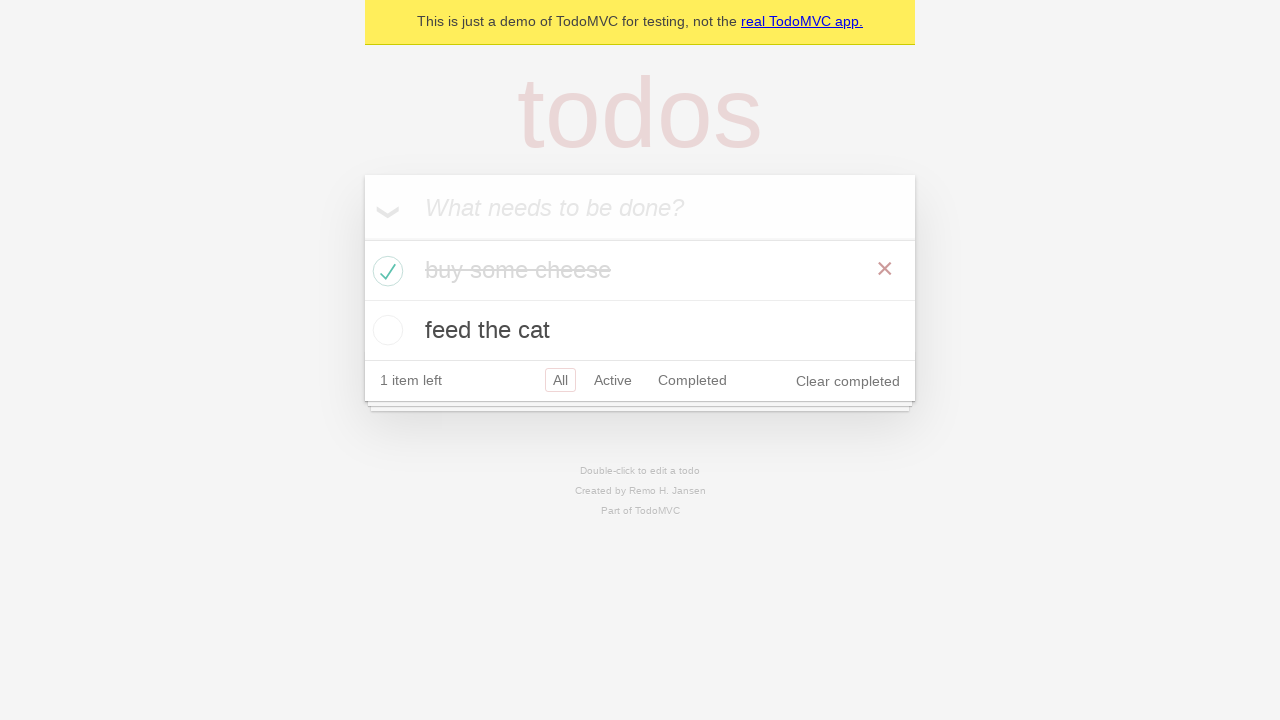